Tests date picker manipulation on 12306 website by removing readonly attribute and setting a custom date

Starting URL: https://www.12306.cn/index/

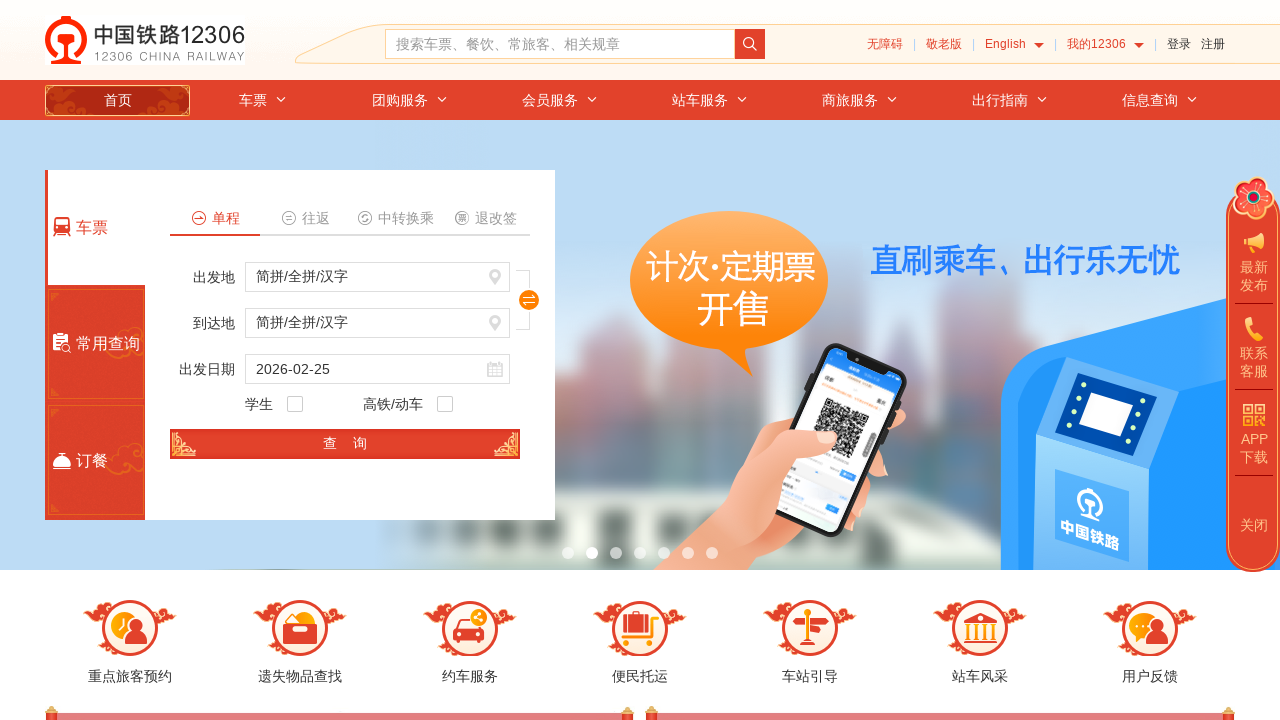

Removed readonly attribute from train_date input and set custom date to 2024-03-15
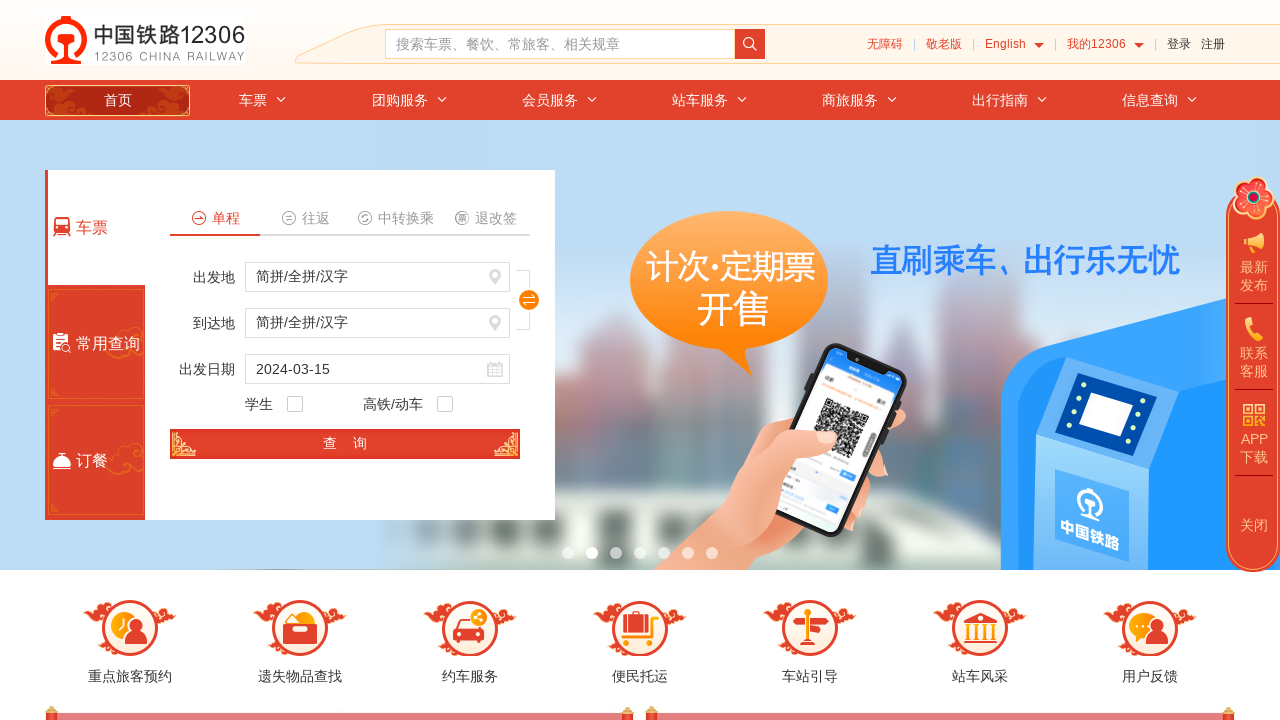

Waited 2 seconds for date change to be applied
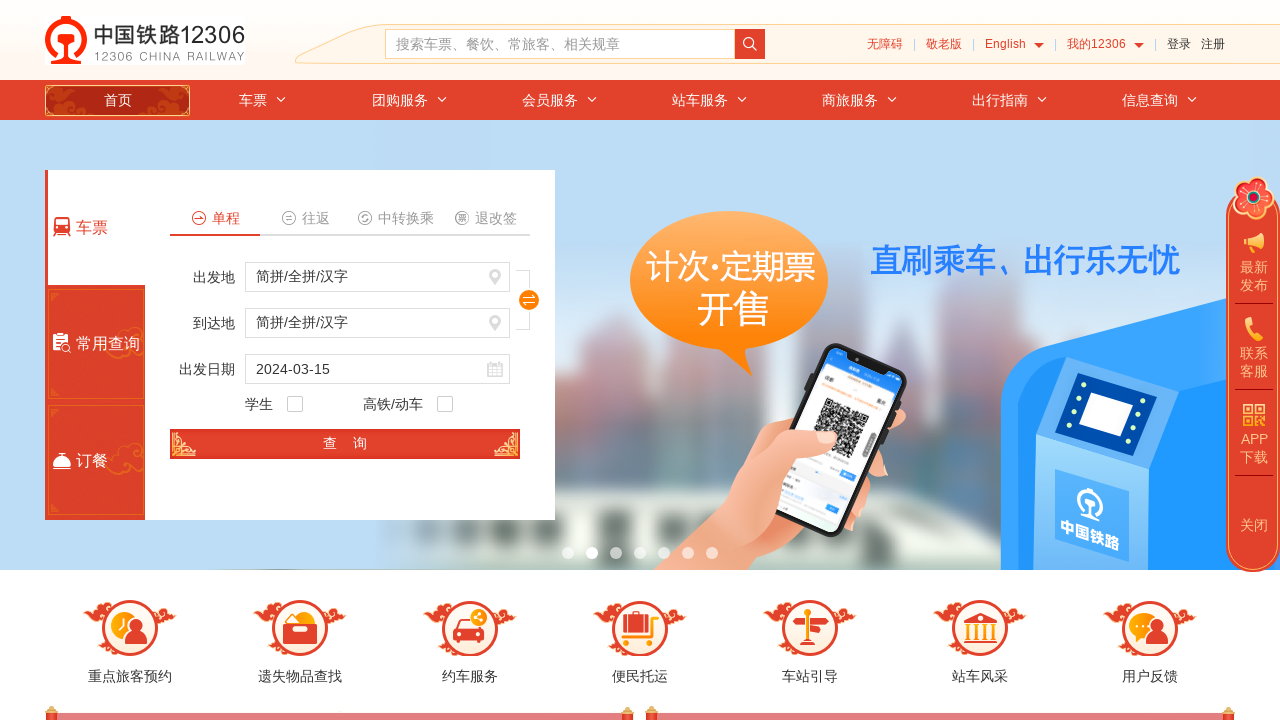

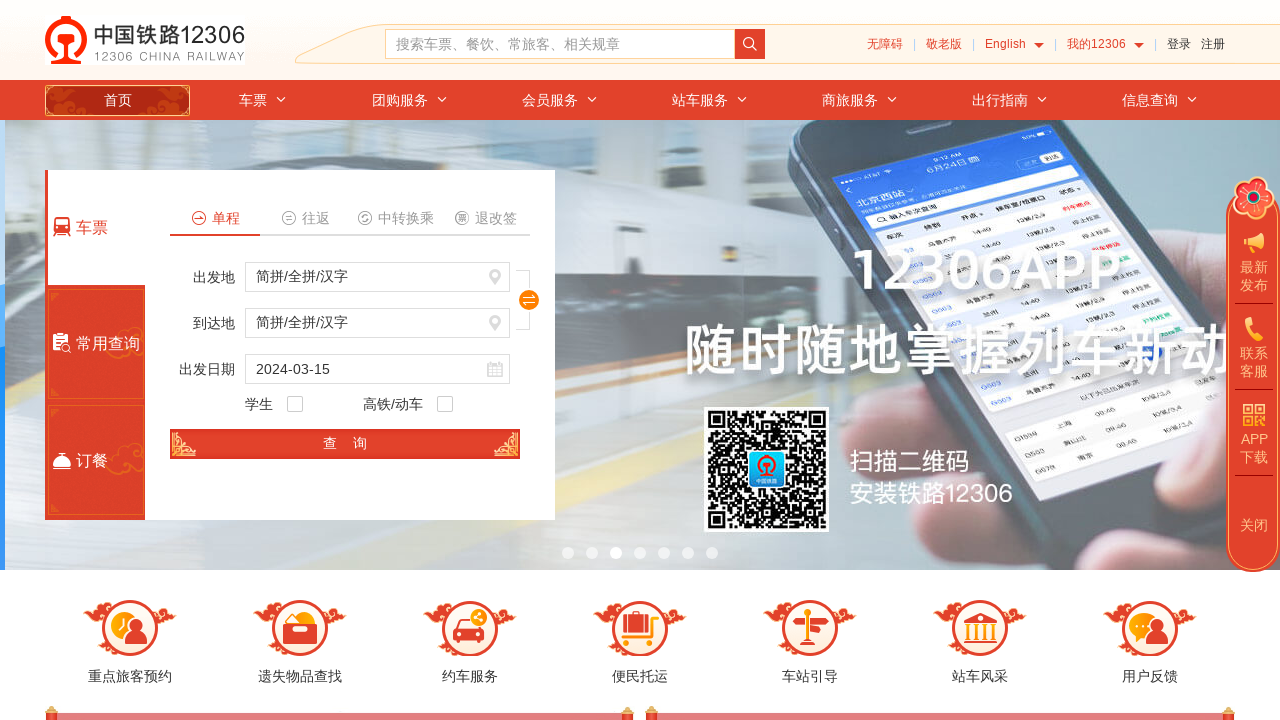